Tests that edits are saved when the edit input loses focus (blur event)

Starting URL: https://demo.playwright.dev/todomvc

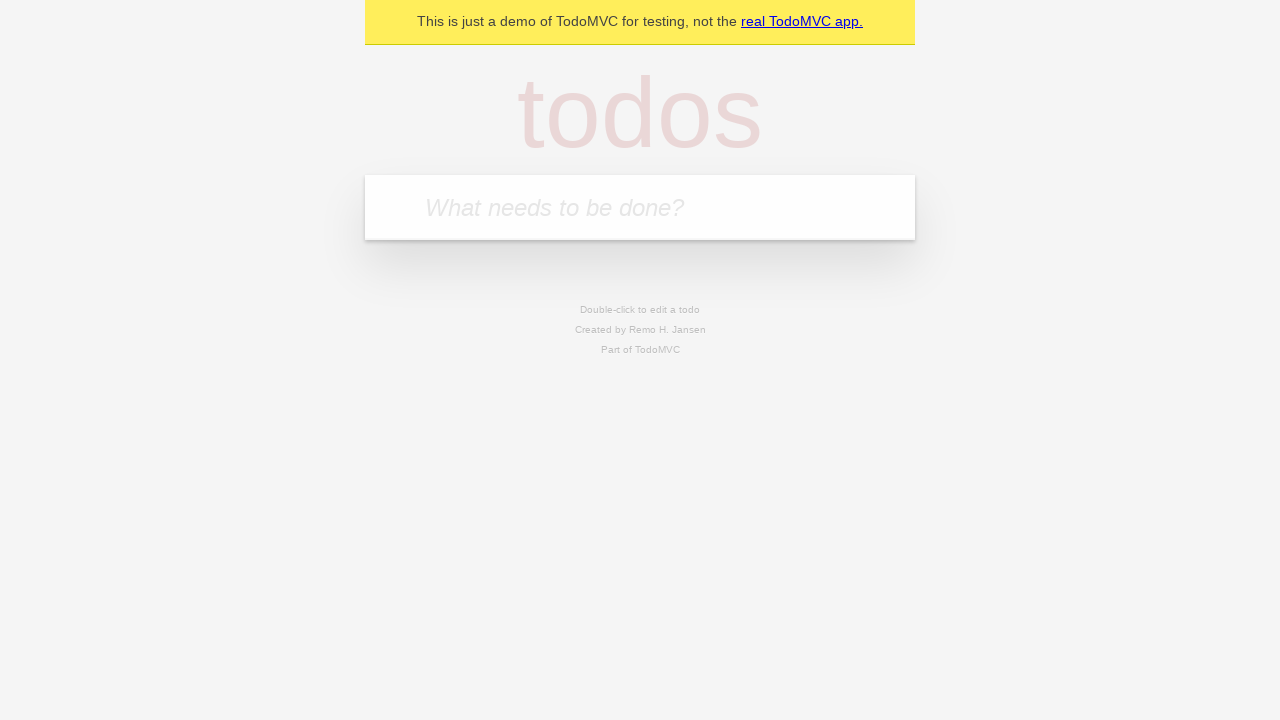

Filled input field with first todo 'buy some cheese' on internal:attr=[placeholder="What needs to be done?"i]
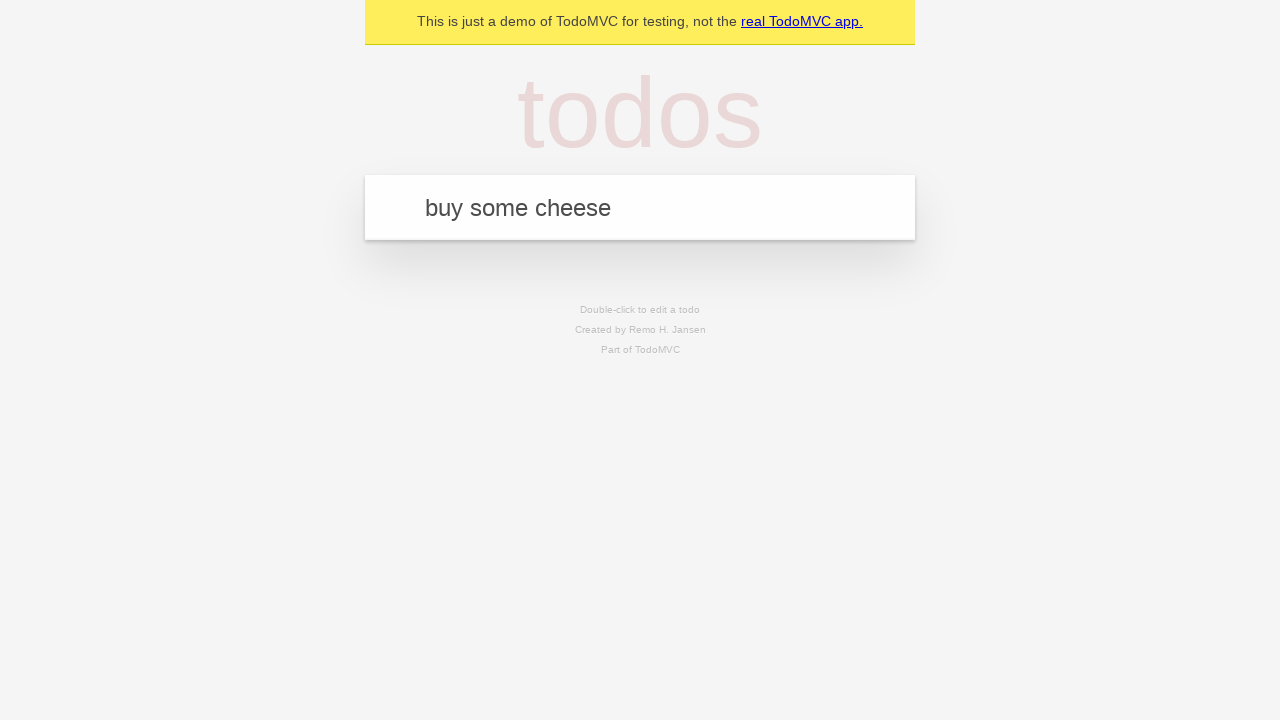

Pressed Enter to create first todo on internal:attr=[placeholder="What needs to be done?"i]
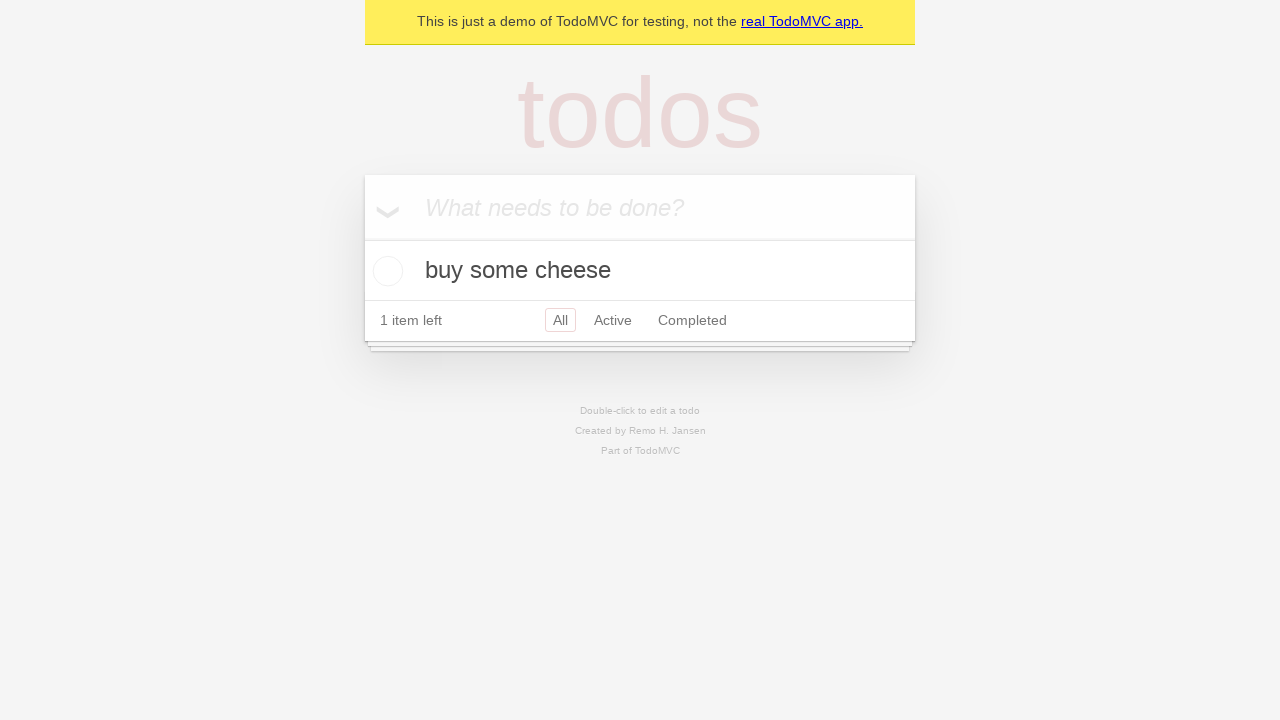

Filled input field with second todo 'feed the cat' on internal:attr=[placeholder="What needs to be done?"i]
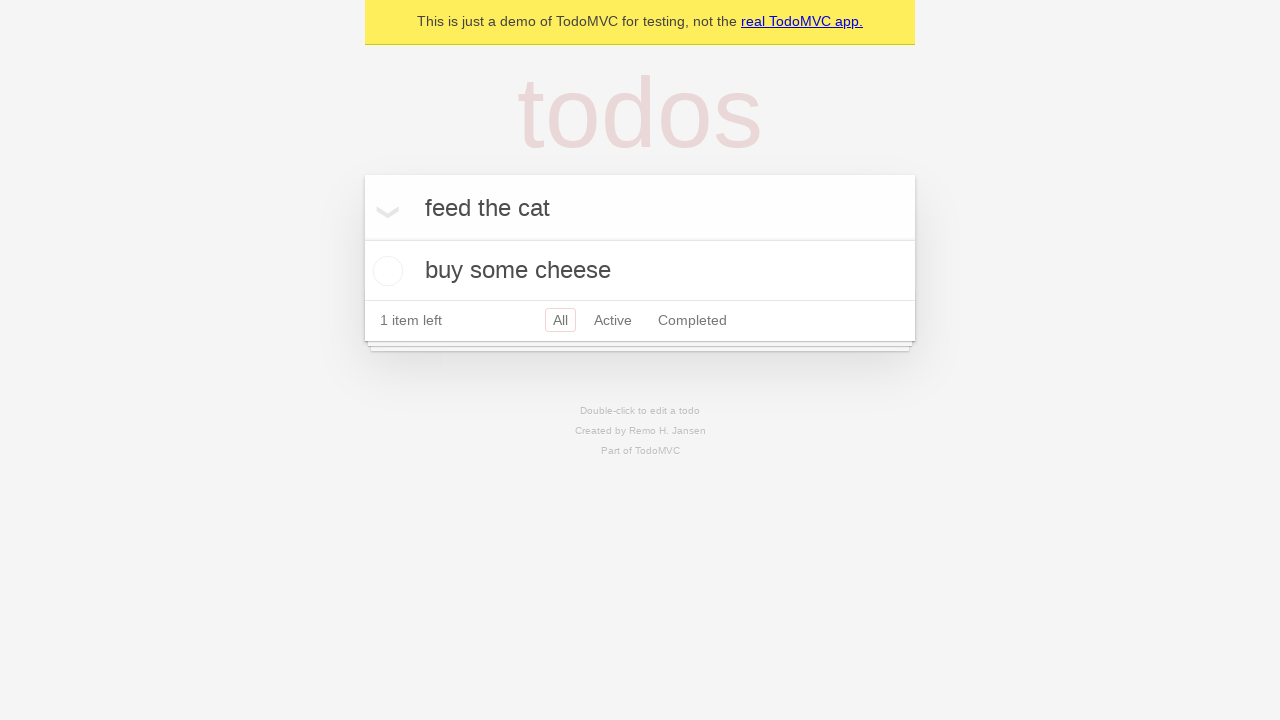

Pressed Enter to create second todo on internal:attr=[placeholder="What needs to be done?"i]
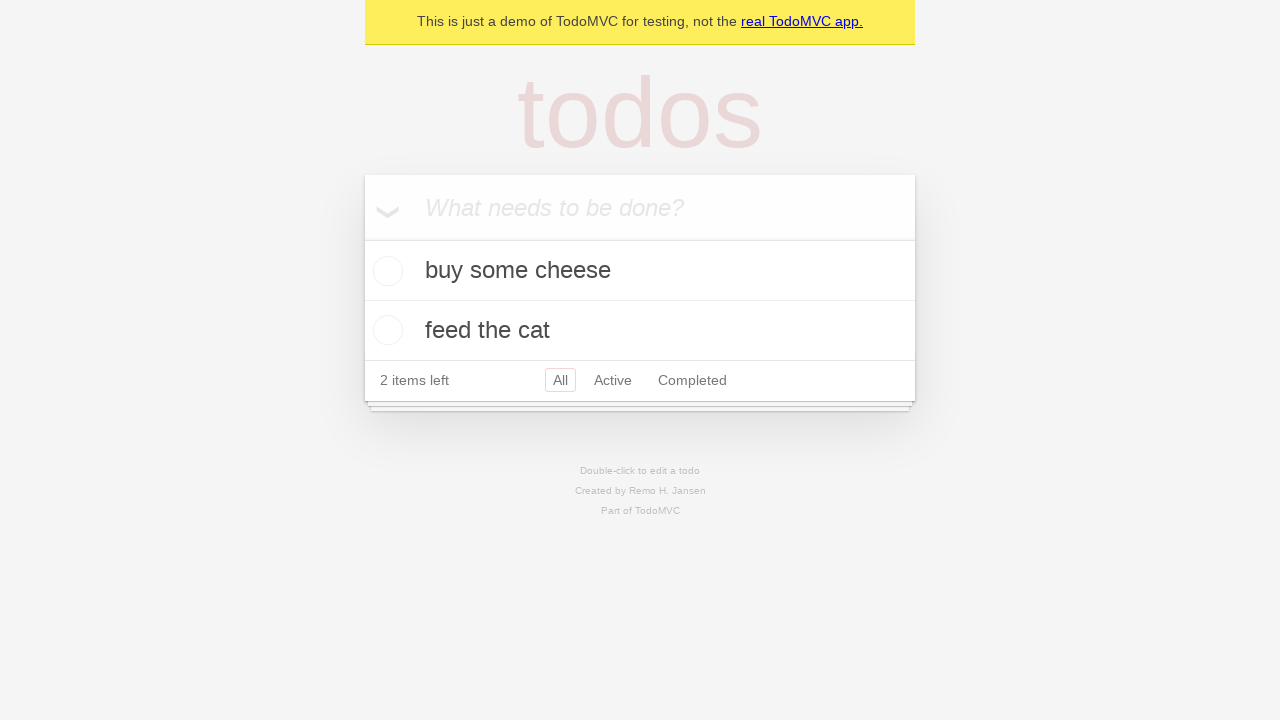

Filled input field with third todo 'book a doctors appointment' on internal:attr=[placeholder="What needs to be done?"i]
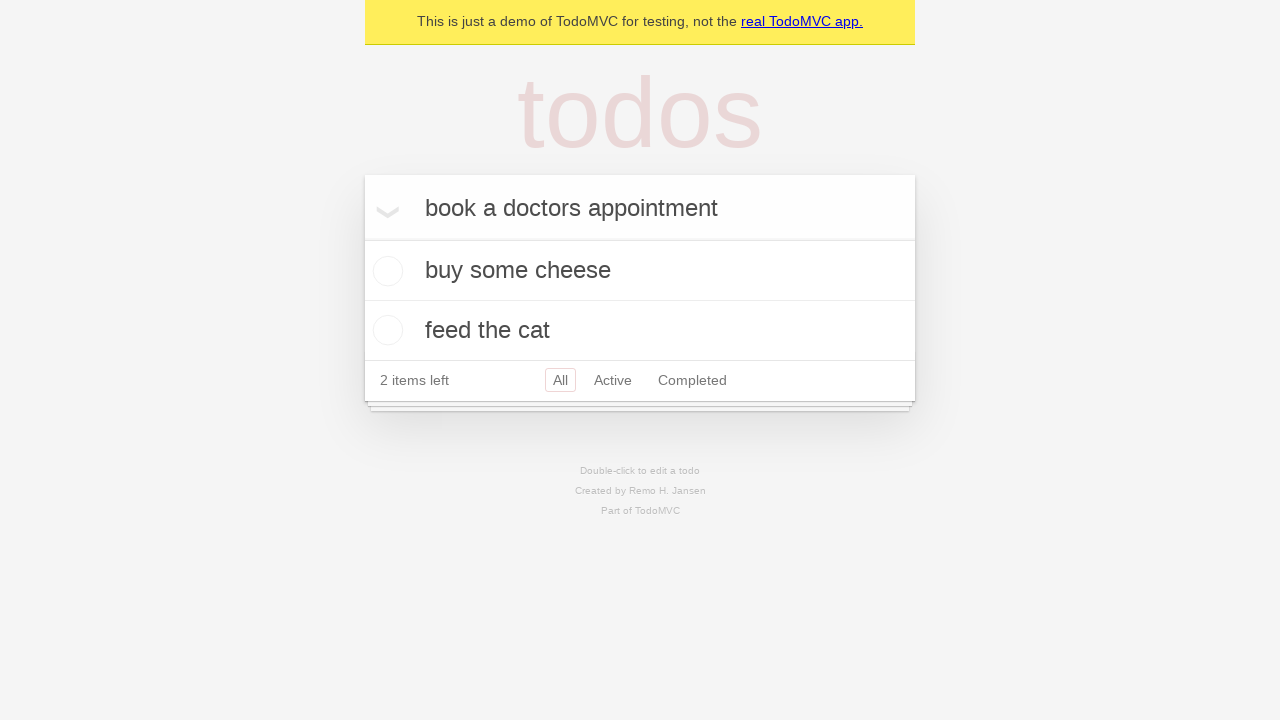

Pressed Enter to create third todo on internal:attr=[placeholder="What needs to be done?"i]
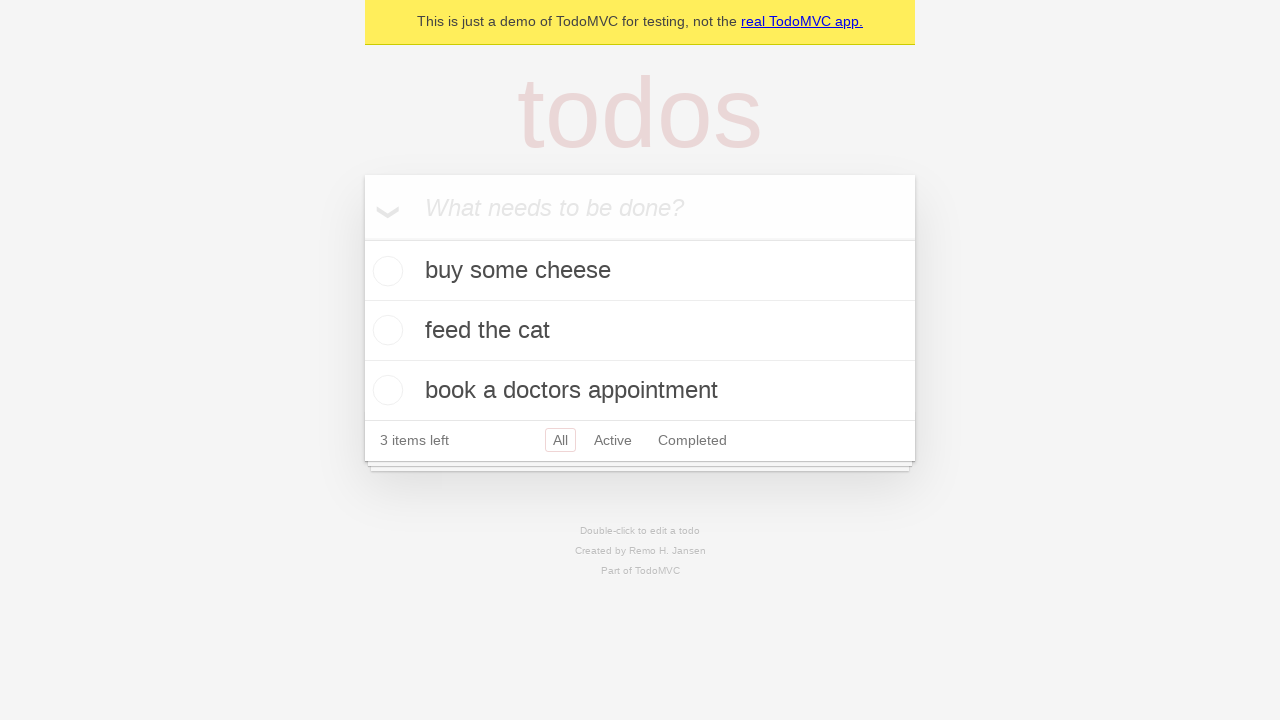

Waited for all 3 todos to be rendered
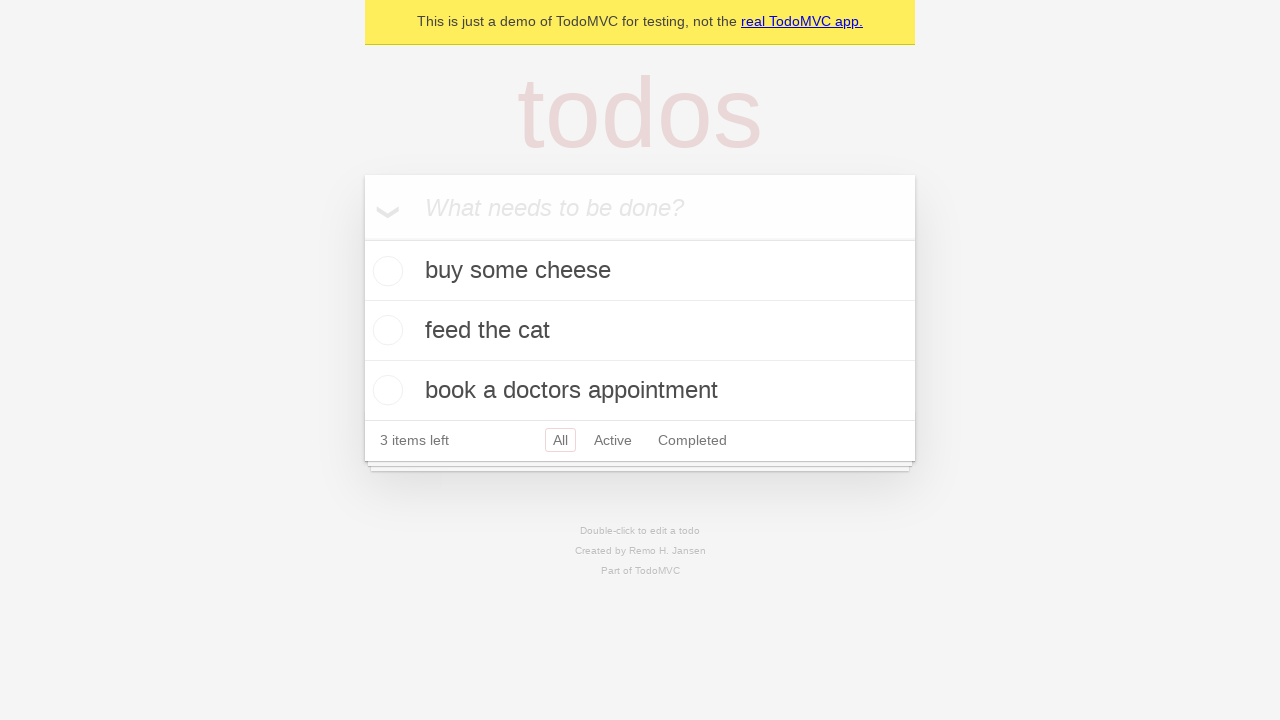

Double-clicked on second todo to enter edit mode at (640, 331) on internal:testid=[data-testid="todo-item"s] >> nth=1
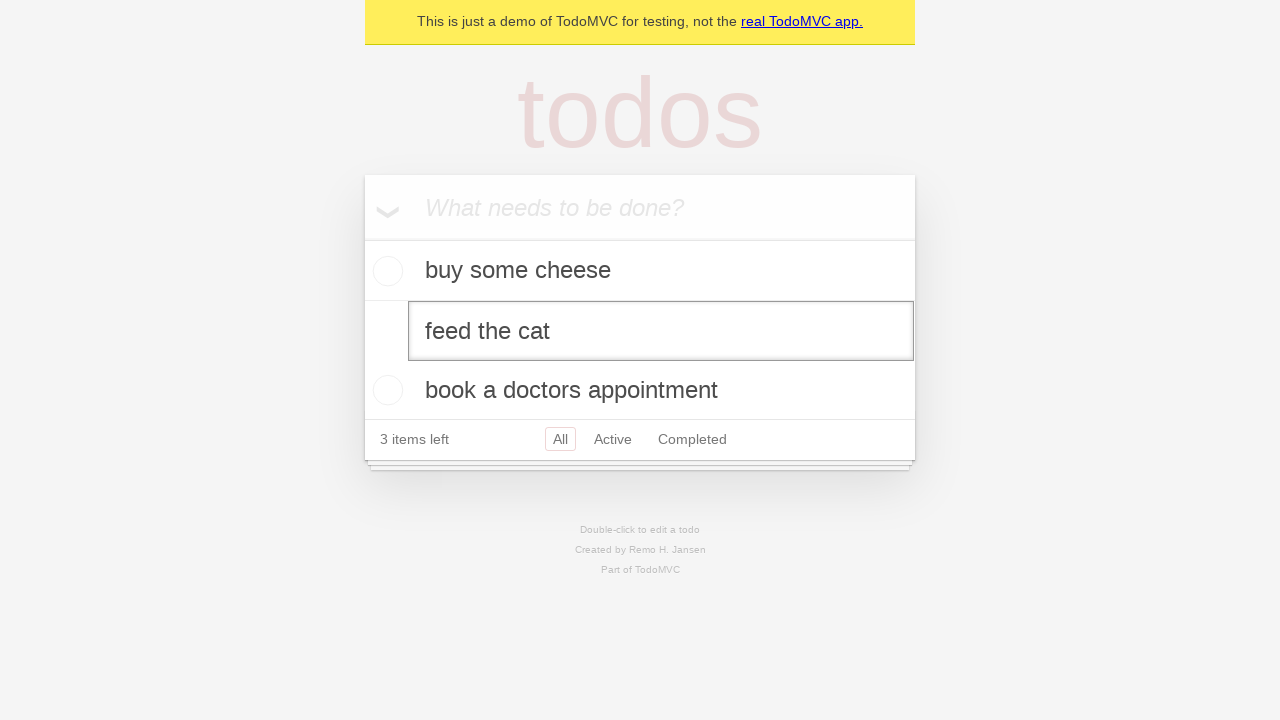

Filled edit textbox with new text 'buy some sausages' on internal:testid=[data-testid="todo-item"s] >> nth=1 >> internal:role=textbox[nam
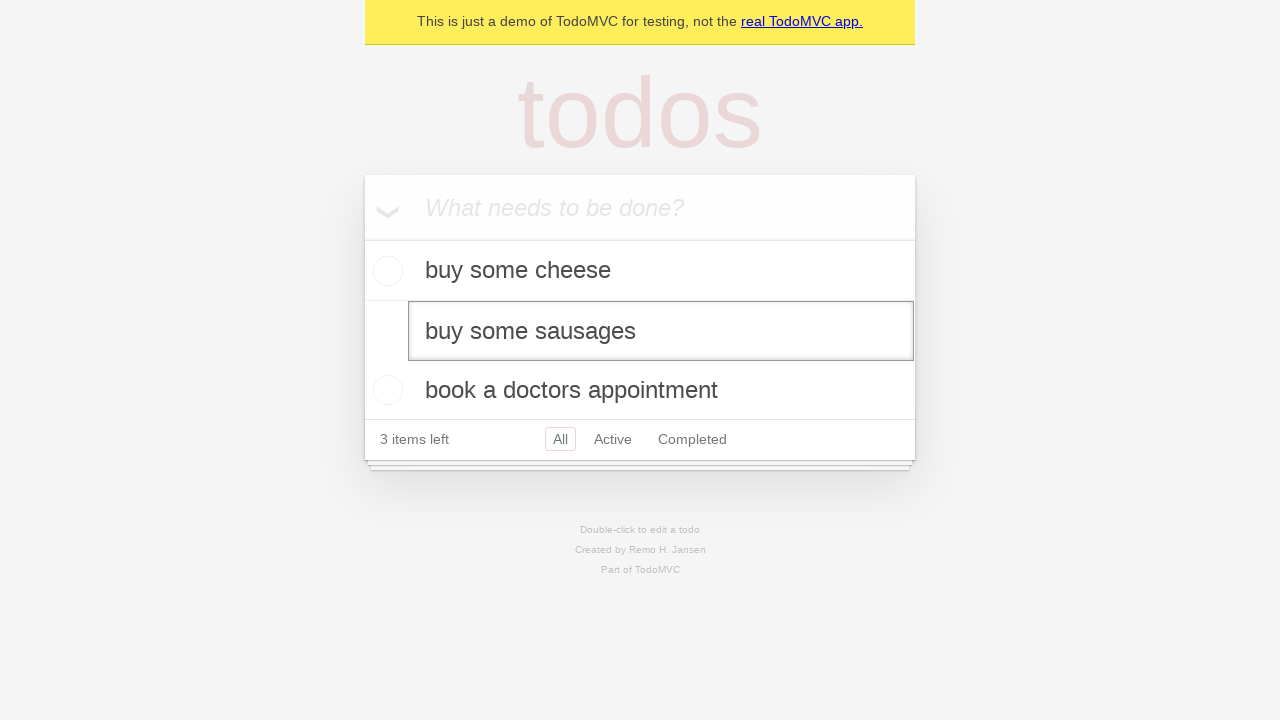

Dispatched blur event to save the edited todo
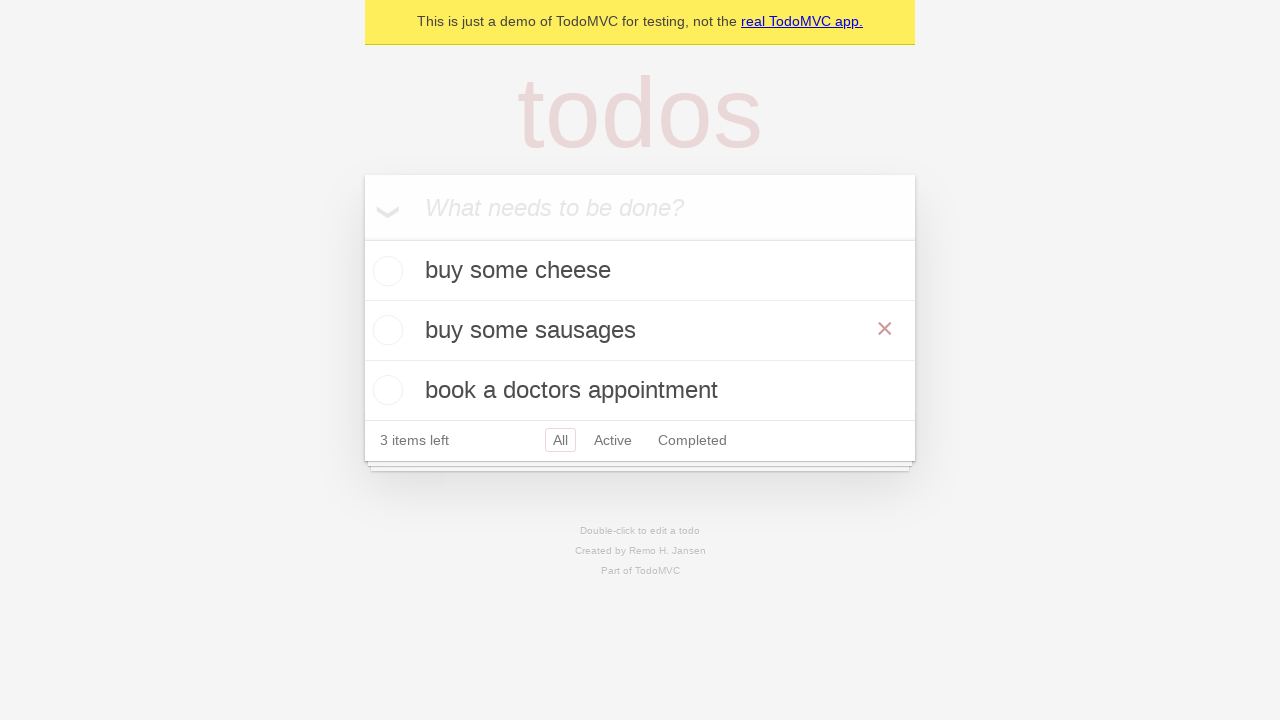

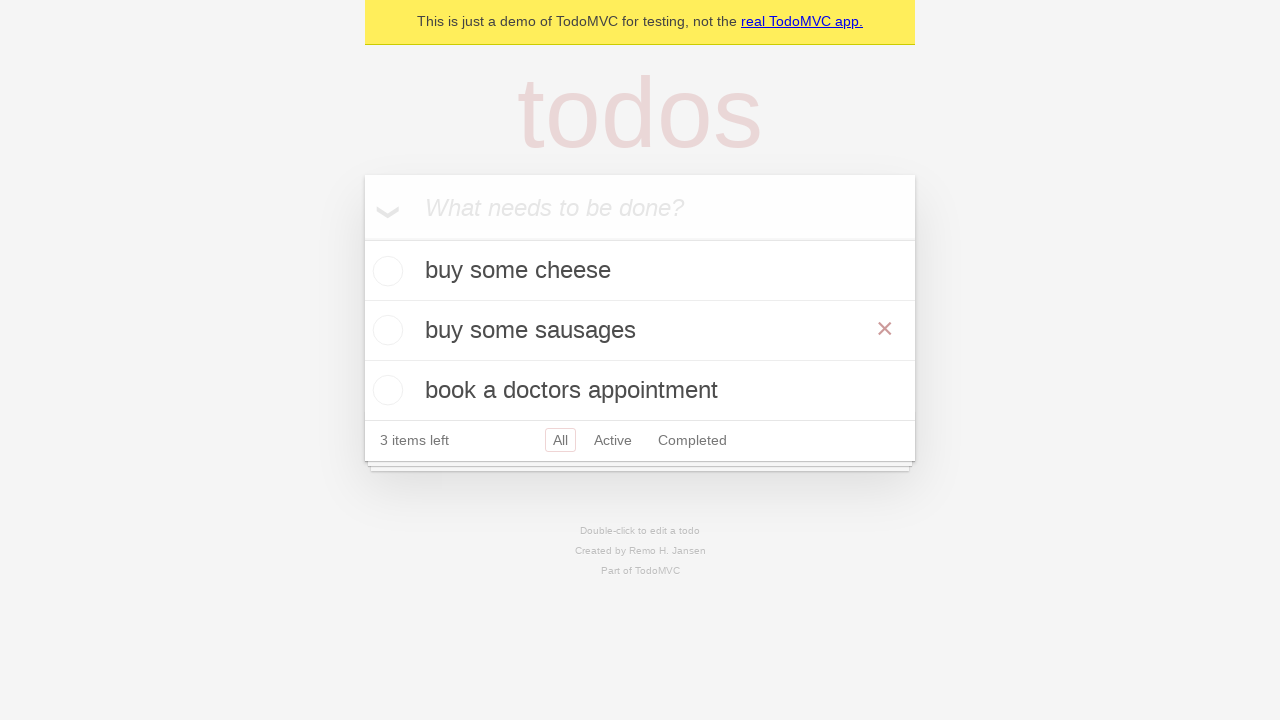